Navigates to Rahul Shetty Academy homepage and retrieves the page title to verify the page loaded correctly

Starting URL: https://rahulshettyacademy.com

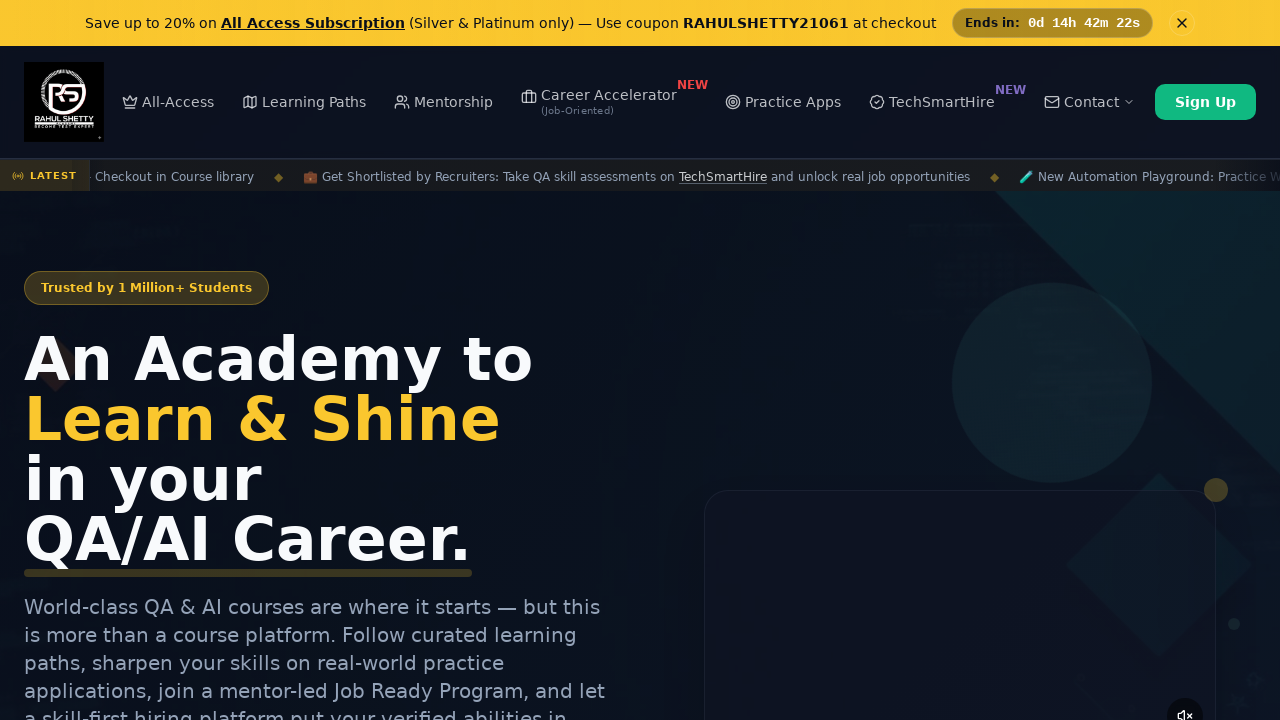

Waited for page DOM to be fully loaded
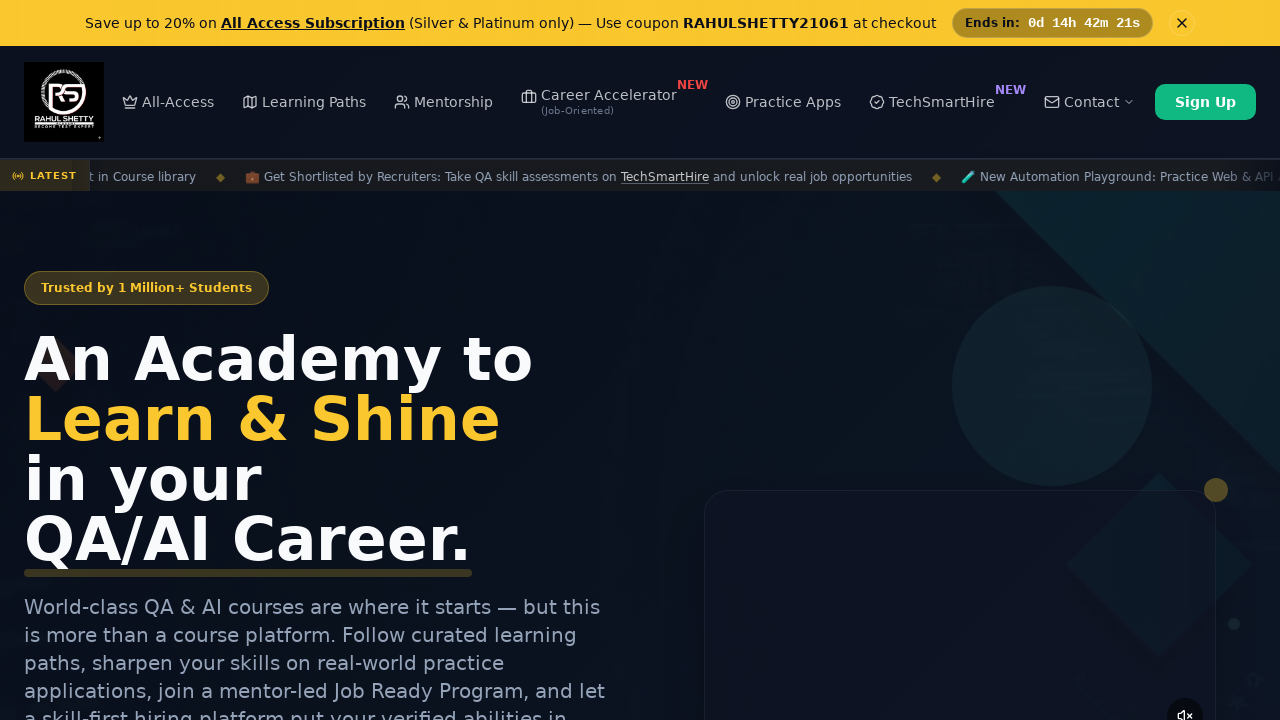

Retrieved page title: Rahul Shetty Academy | QA Automation, Playwright, AI Testing & Online Training
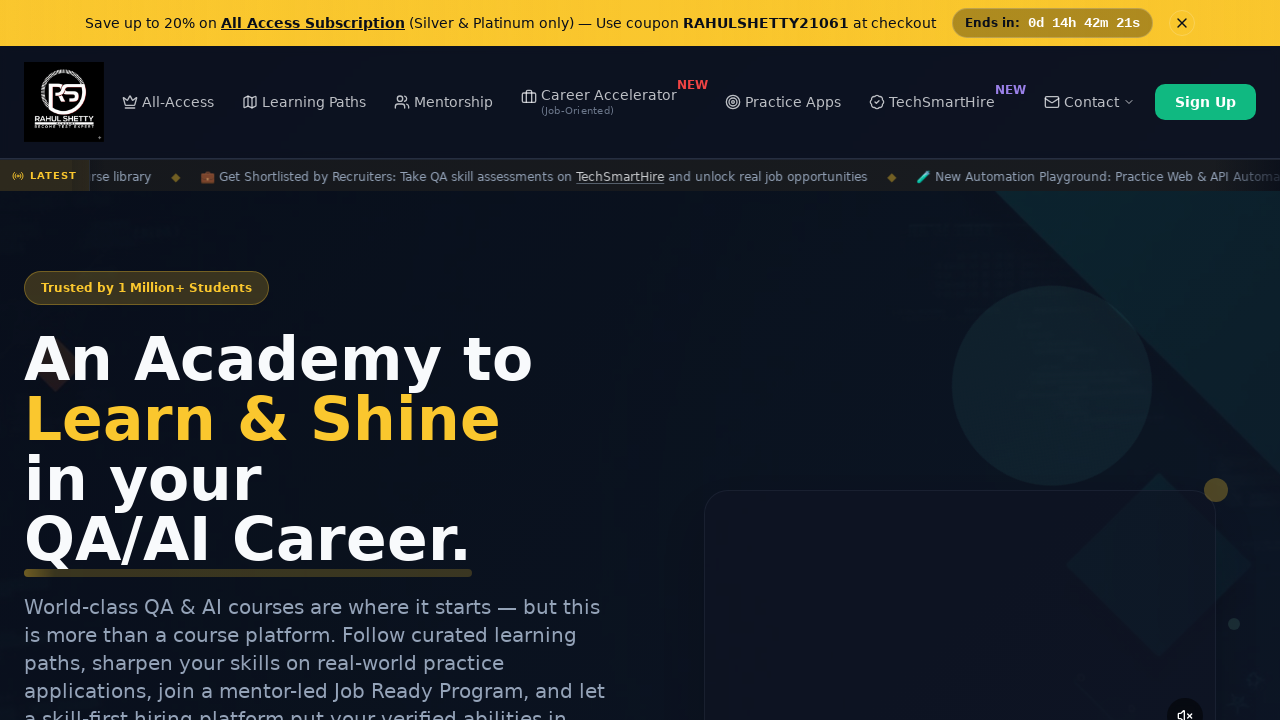

Printed page title to console
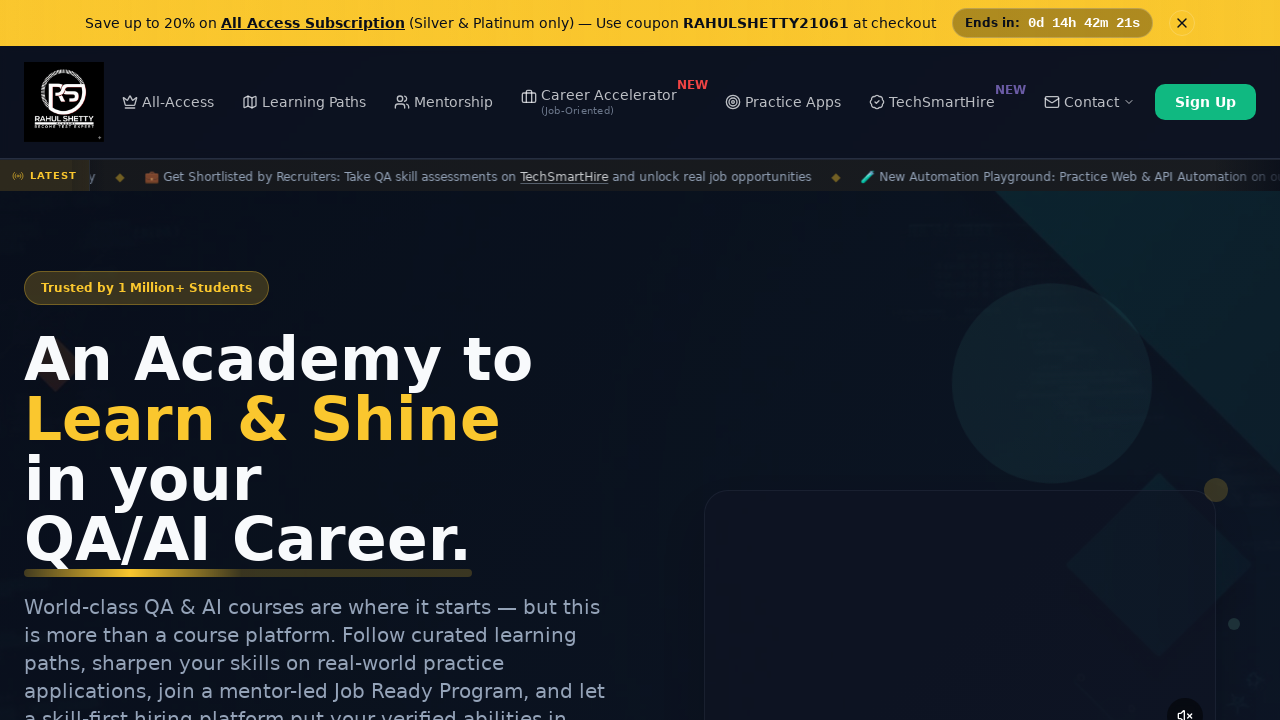

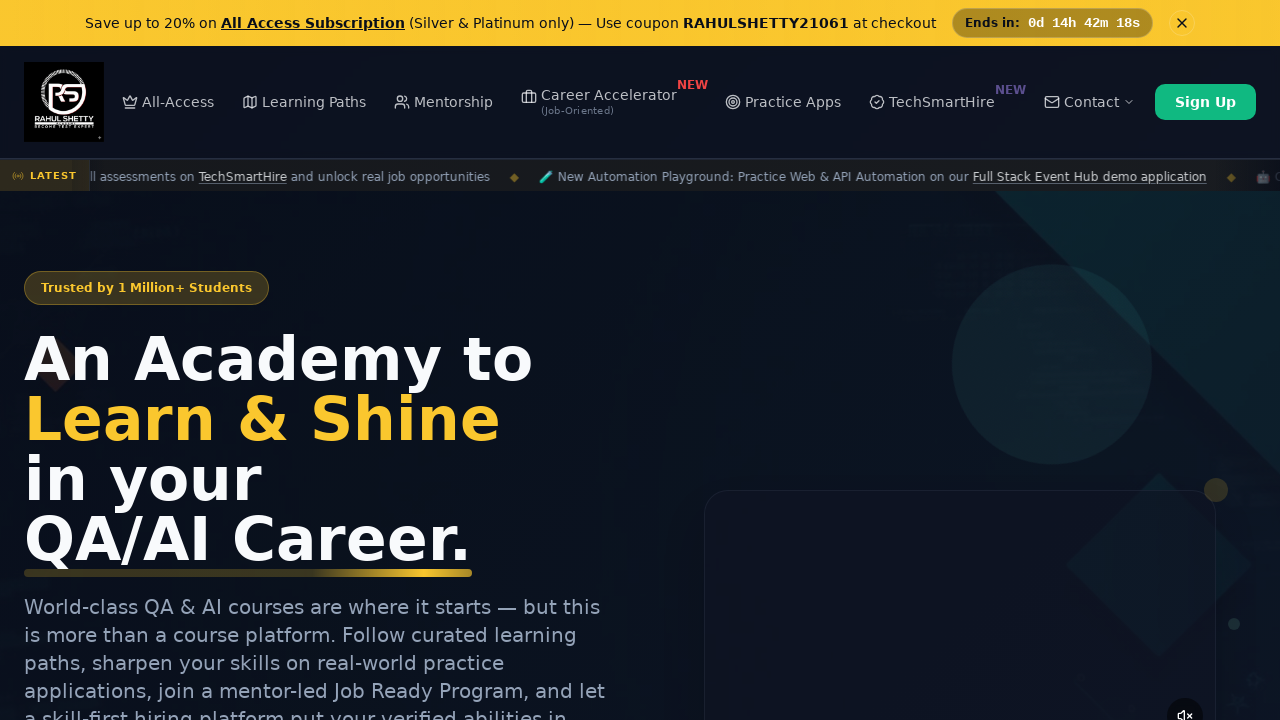